Tests form submission on an Angular practice page by filling name, email, password fields, selecting options from dropdown, and submitting the form

Starting URL: https://www.rahulshettyacademy.com/angularpractice/

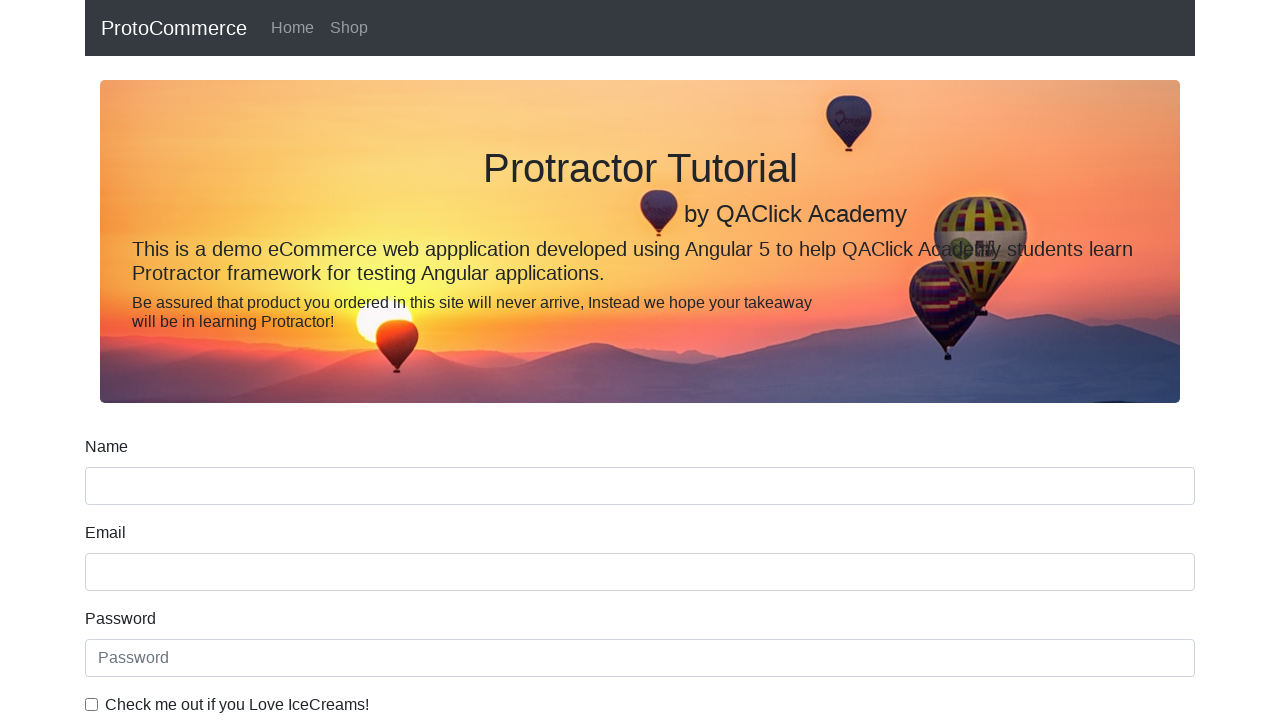

Filled name field with 'Prashant' on input[name='name']
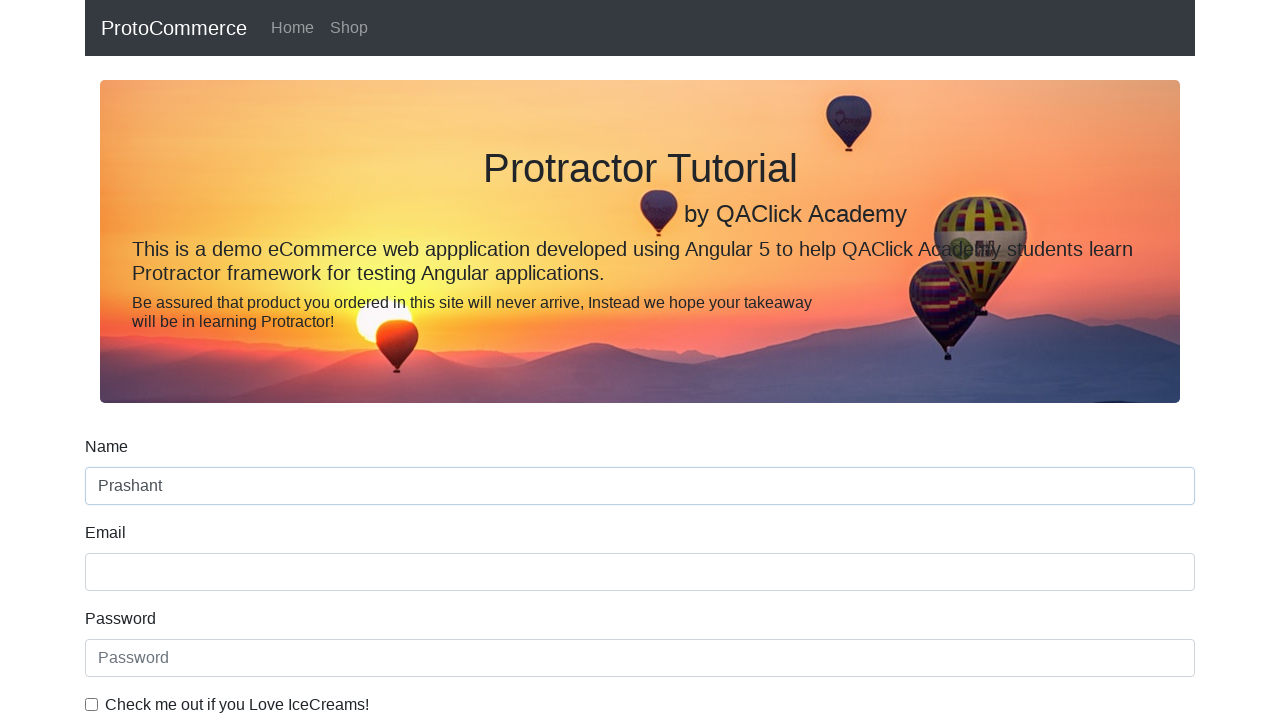

Filled email field with 'prashant@gmail.com' on input[name='email']
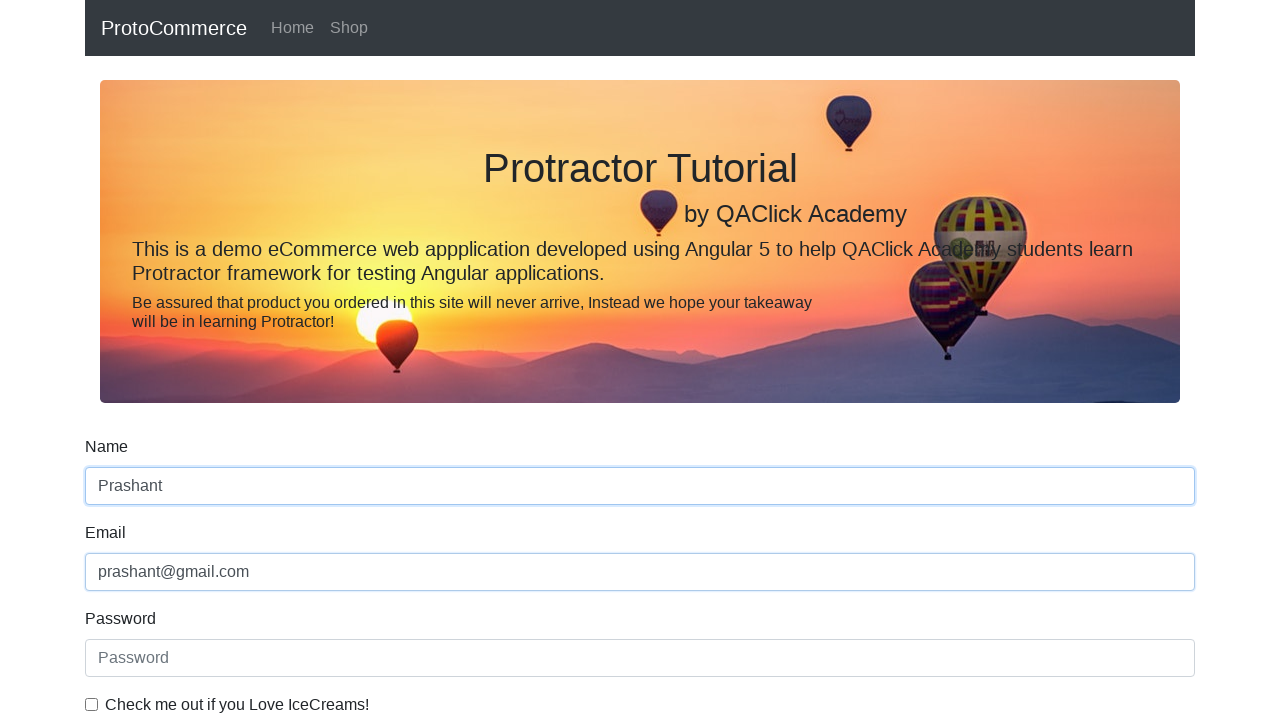

Filled password field with 'prashant123' on #exampleInputPassword1
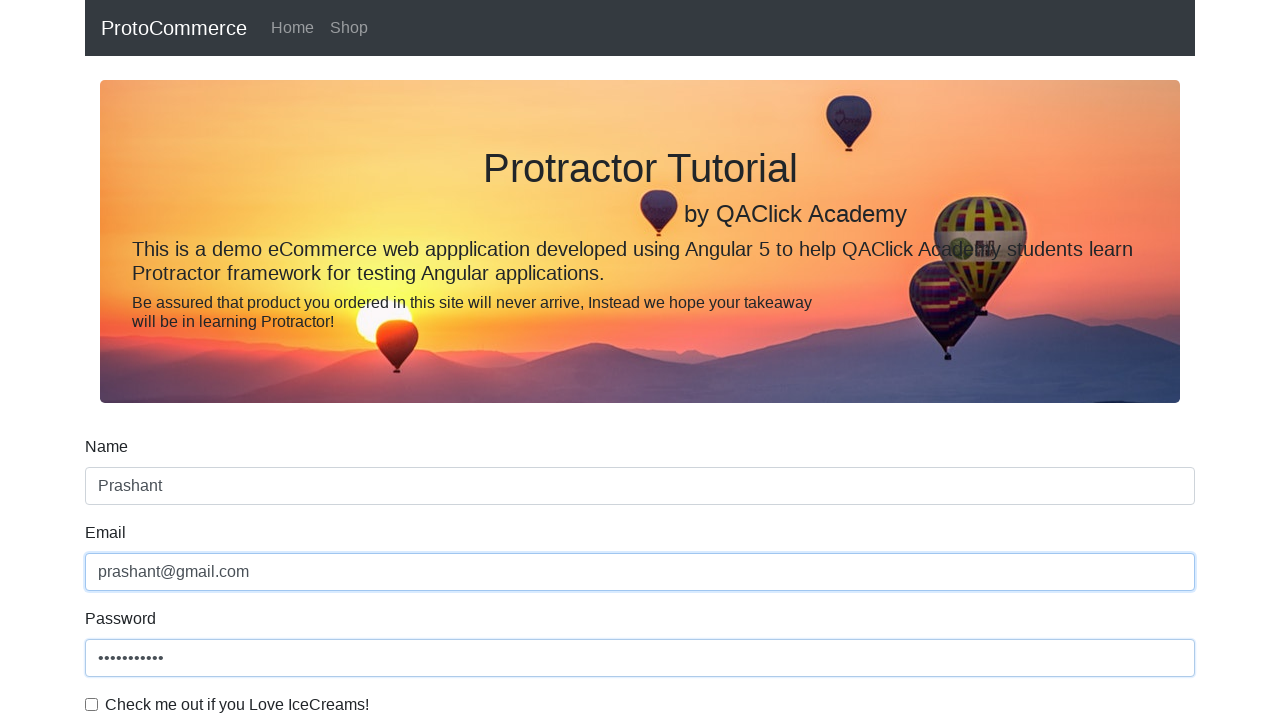

Checked the checkbox at (92, 704) on #exampleCheck1
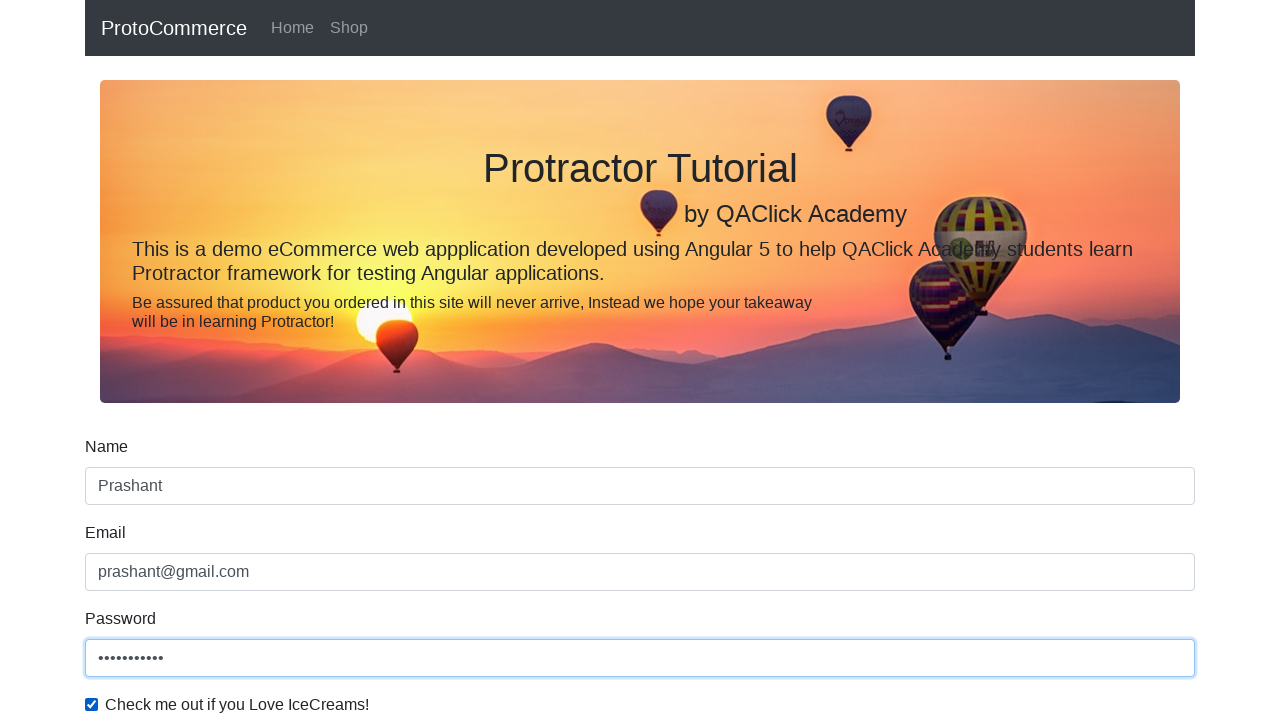

Selected 'Female' from dropdown on #exampleFormControlSelect1
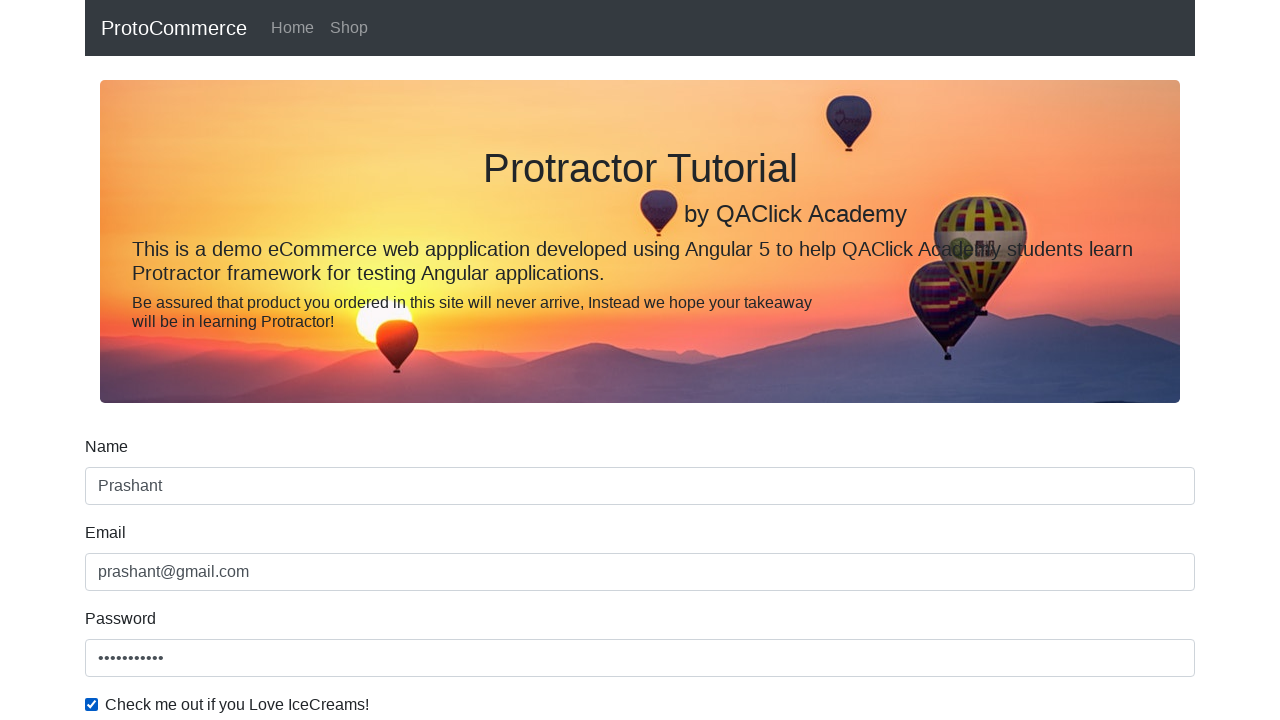

Selected option at index 0 (Male) from dropdown on #exampleFormControlSelect1
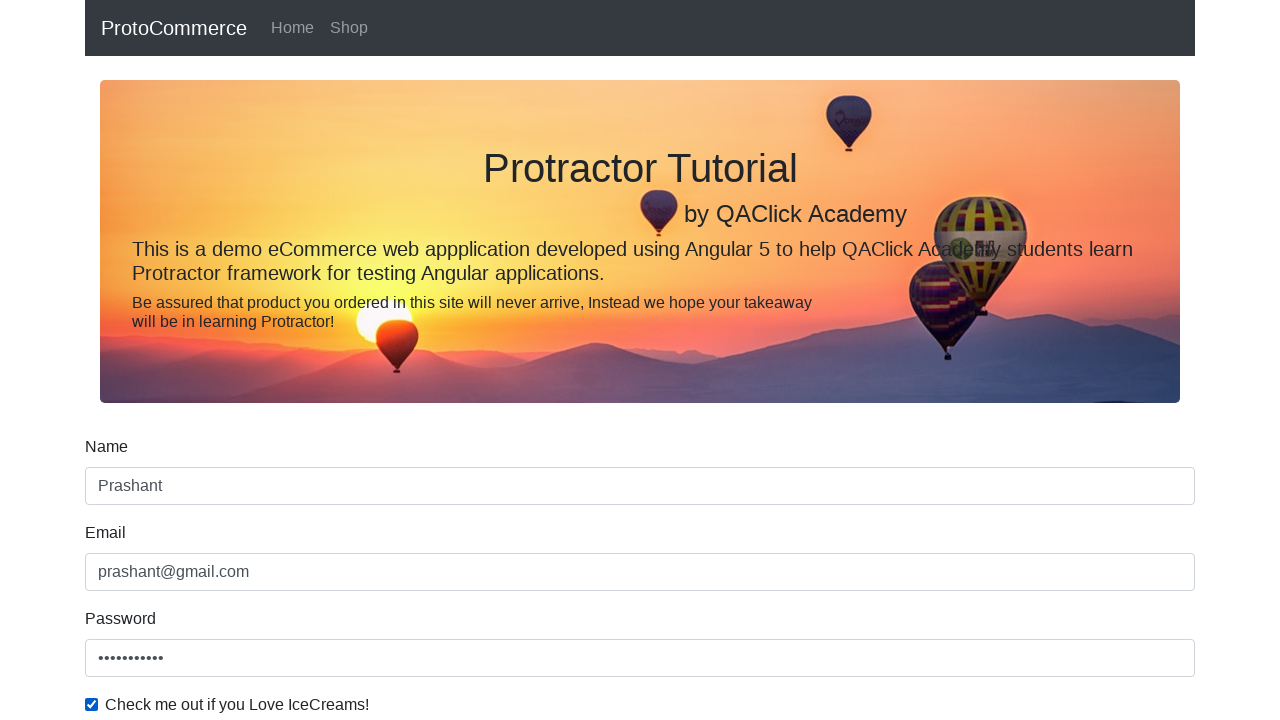

Clicked submit button to submit the form at (123, 491) on xpath=//input[@type='submit']
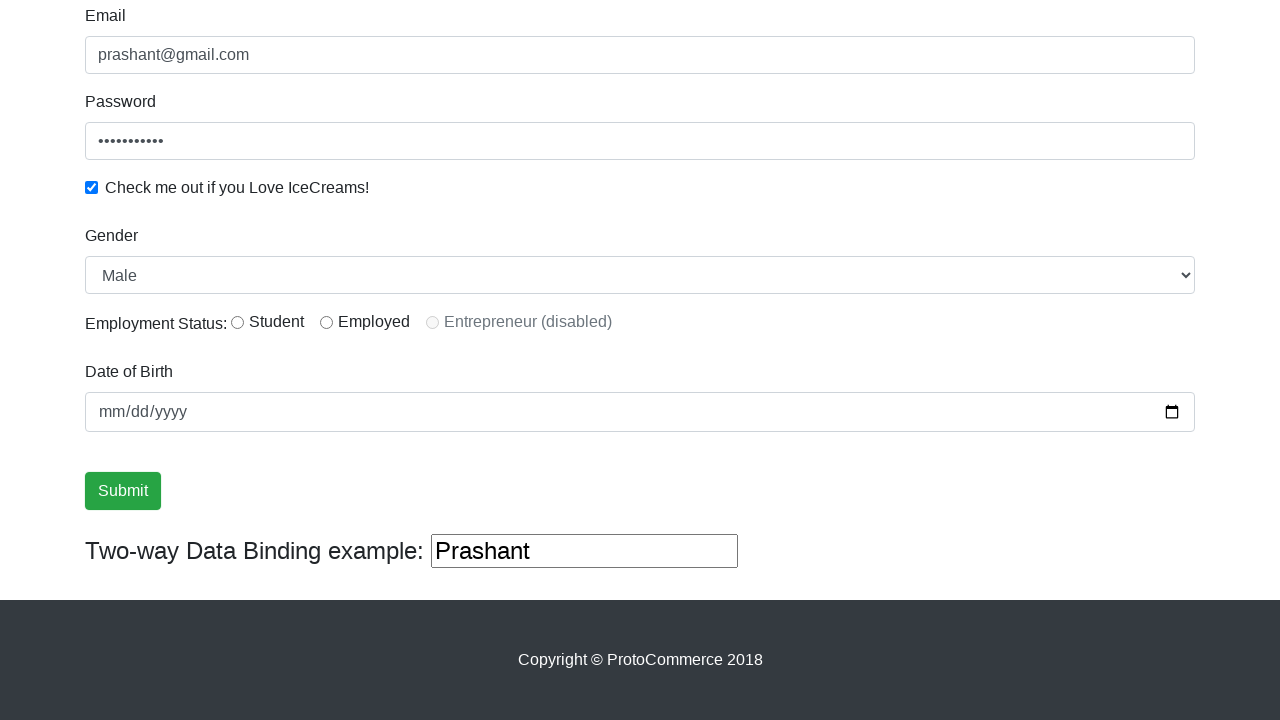

Success message appeared on page
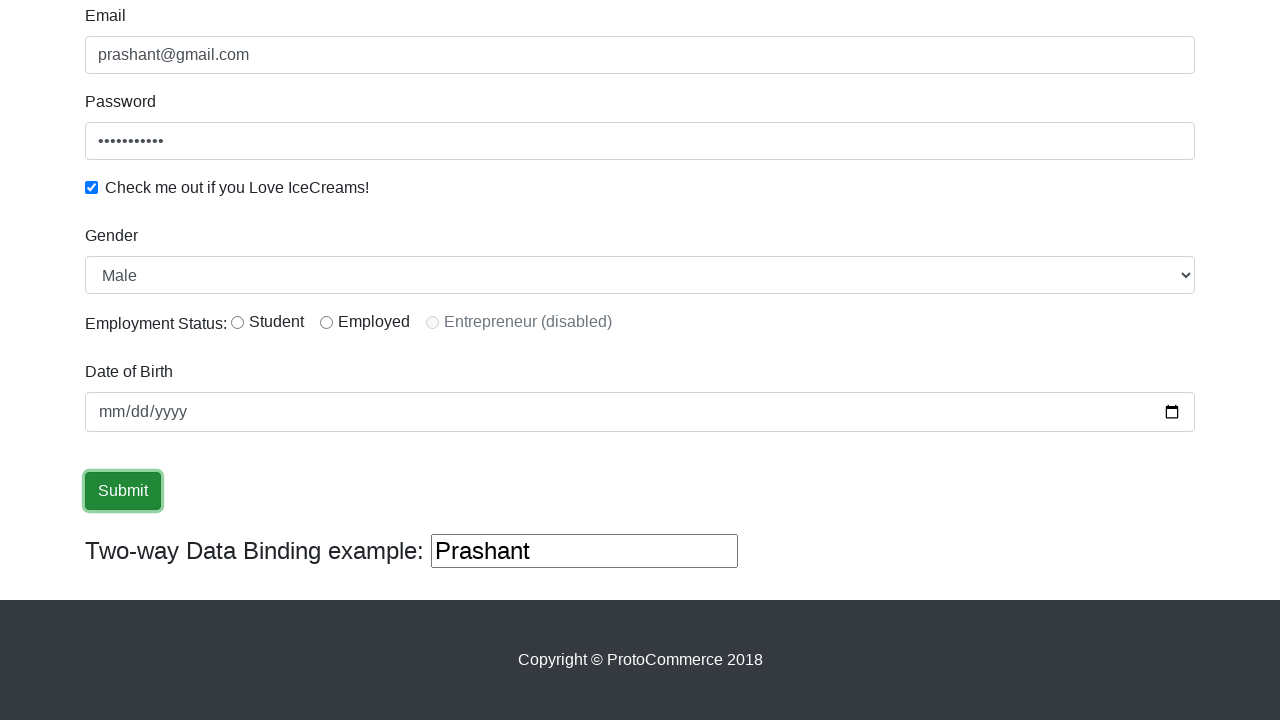

Retrieved success message text: '
                    ×
                    Success! The Form has been submitted successfully!.
                  '
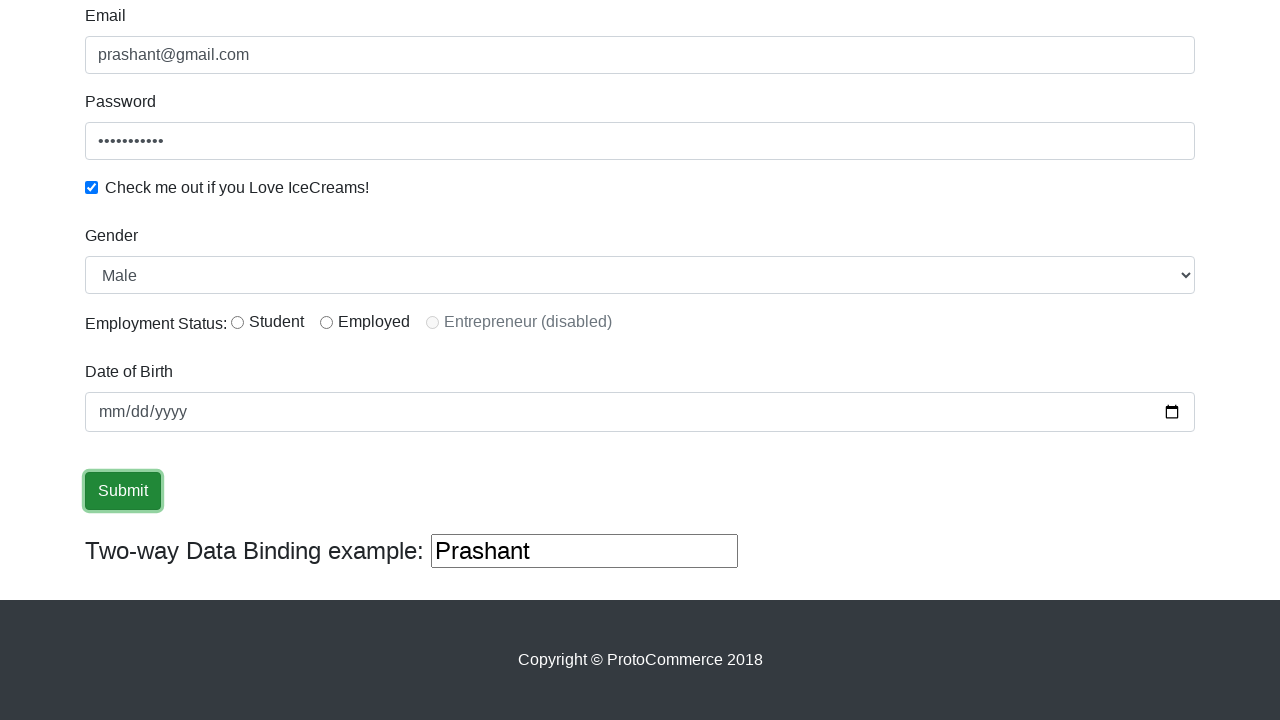

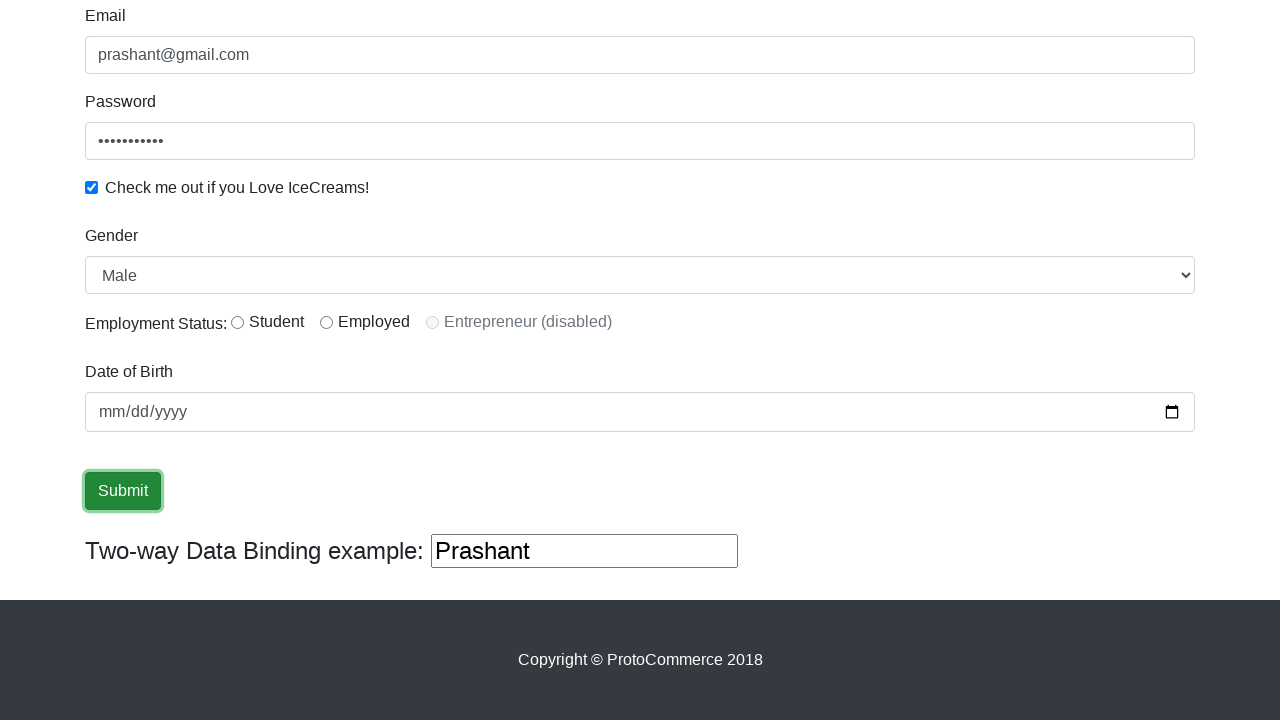